Tests jQuery custom dropdown by selecting different number values (5, 19, 3) and verifying the selections are displayed correctly.

Starting URL: https://jqueryui.com/resources/demos/selectmenu/default.html

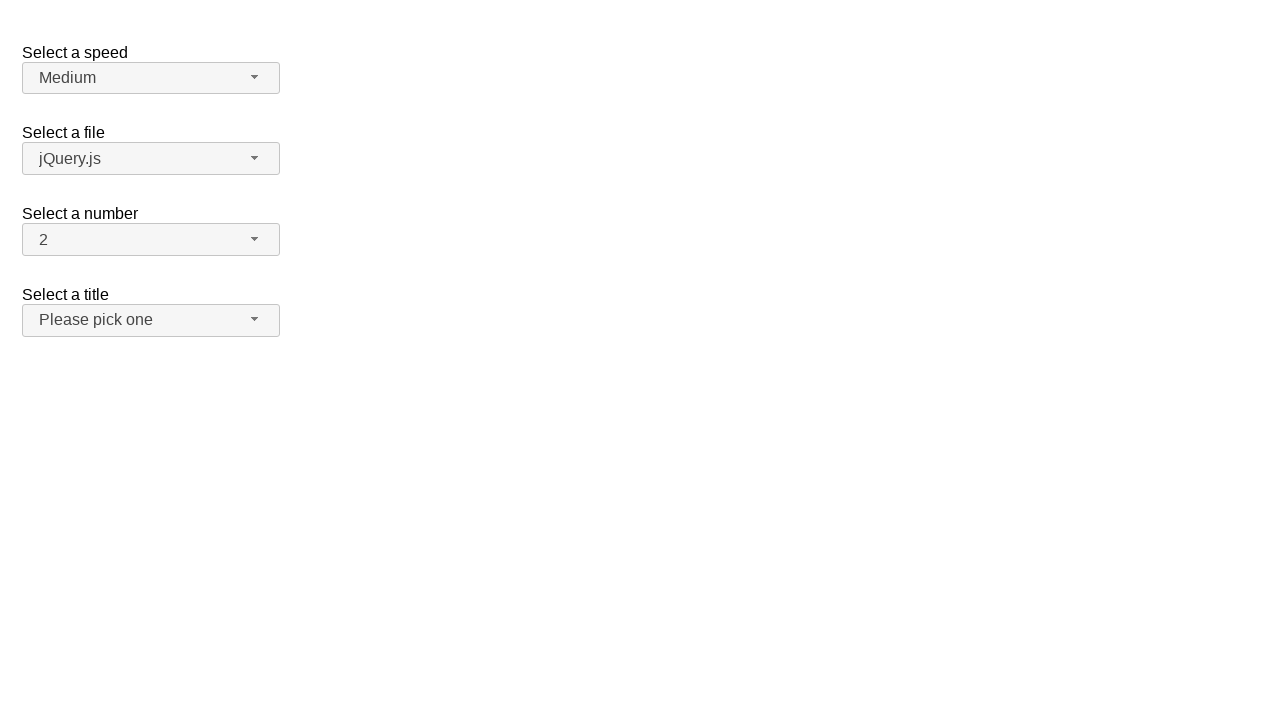

Clicked number dropdown button to open menu at (151, 240) on span#number-button
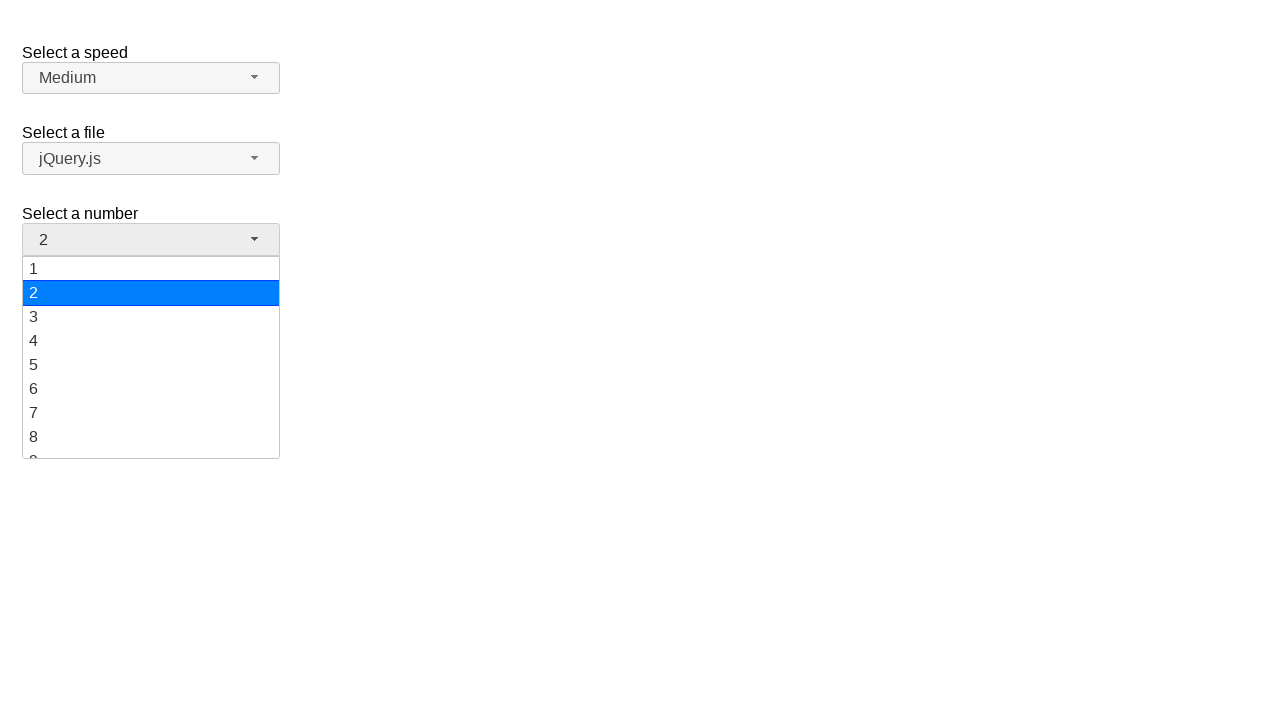

Dropdown menu items loaded
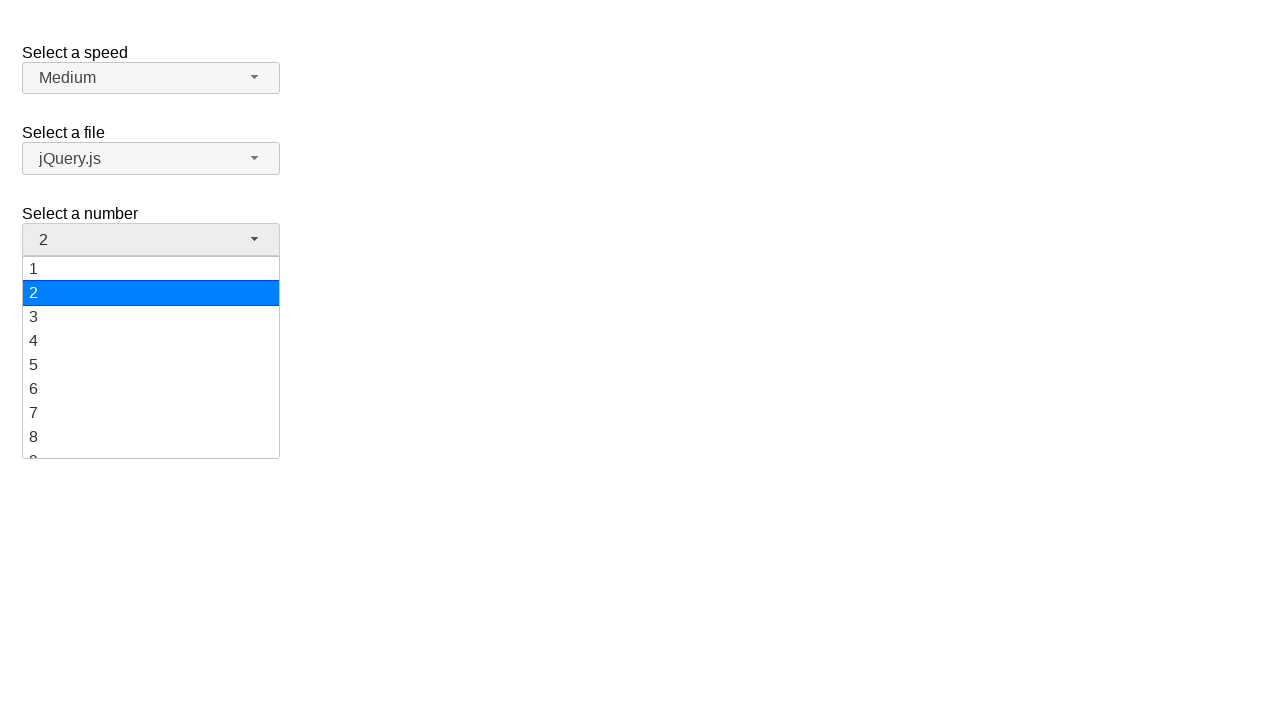

Selected '5' from dropdown menu at (151, 365) on ul#number-menu li.ui-menu-item div:has-text('5')
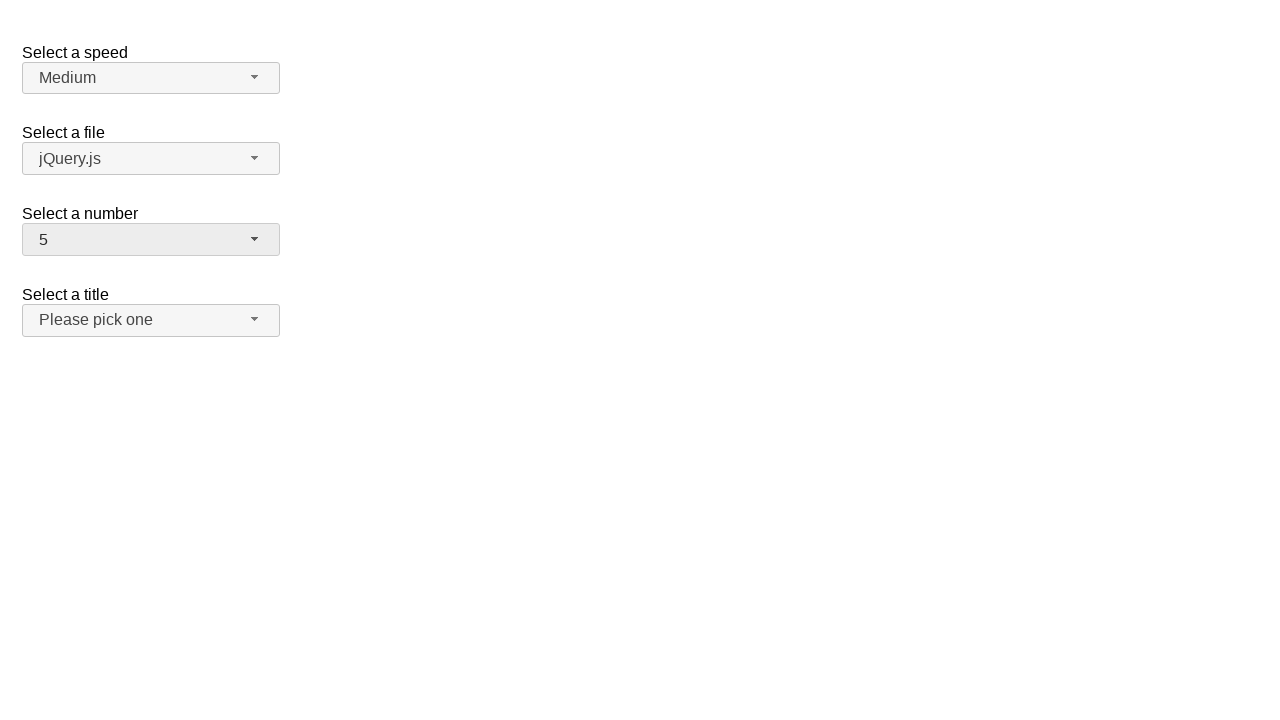

Verified '5' is displayed in dropdown button
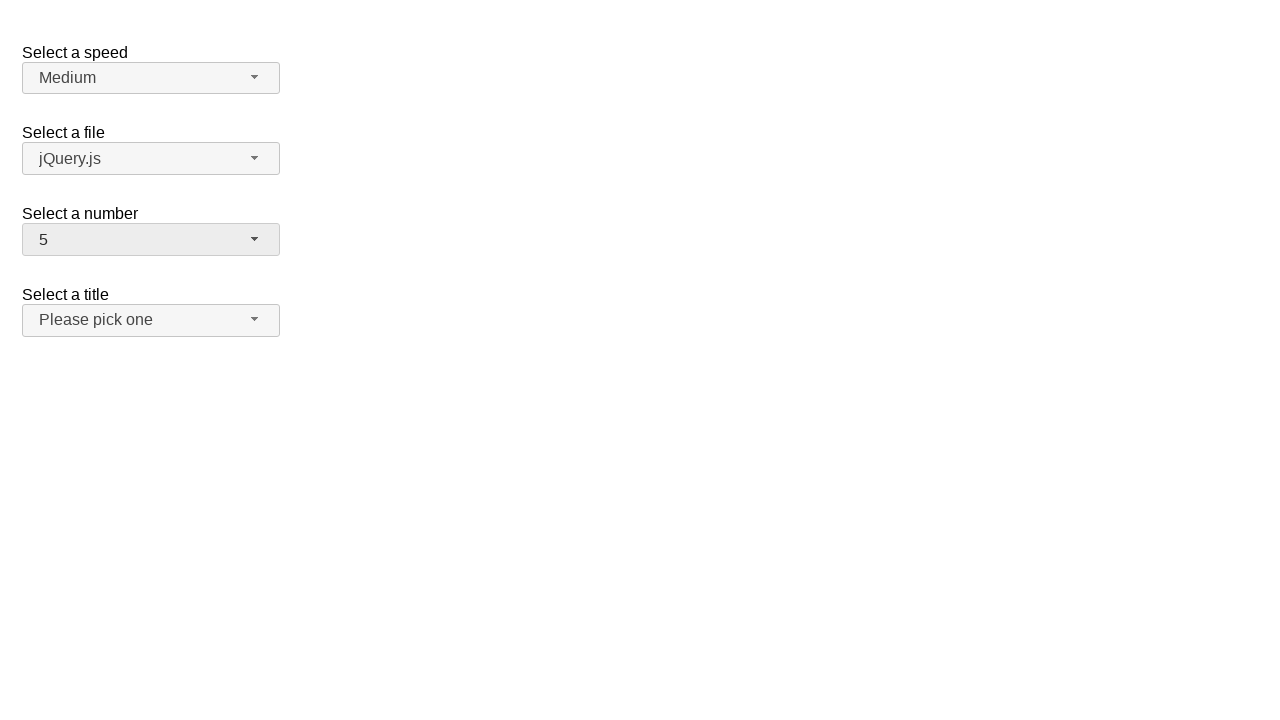

Clicked number dropdown button to open menu at (151, 240) on span#number-button
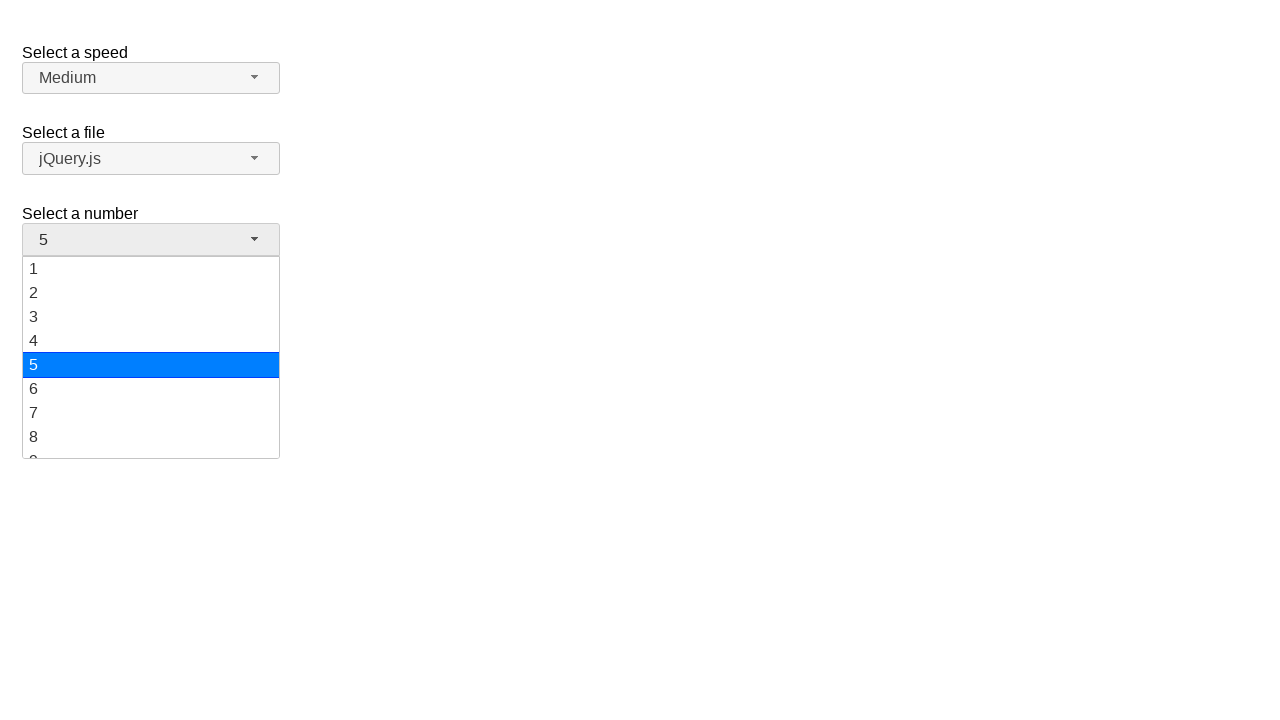

Dropdown menu items loaded
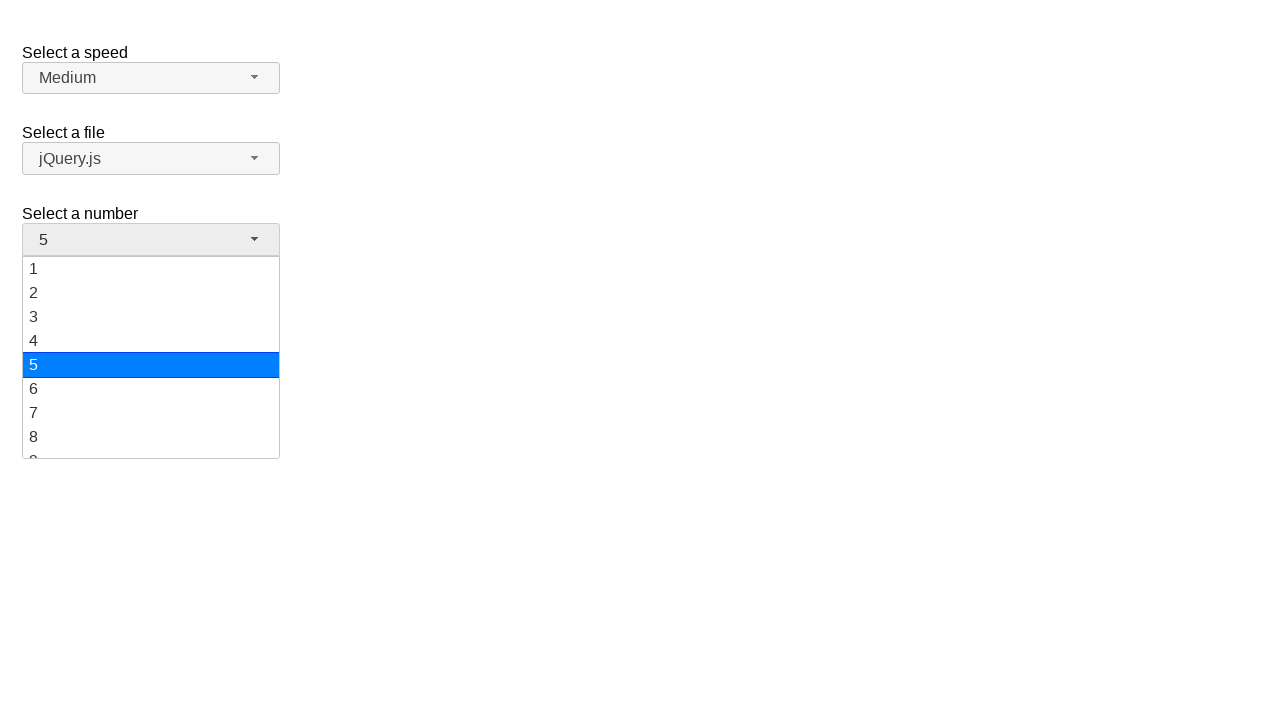

Selected '19' from dropdown menu at (151, 445) on ul#number-menu li.ui-menu-item div:has-text('19')
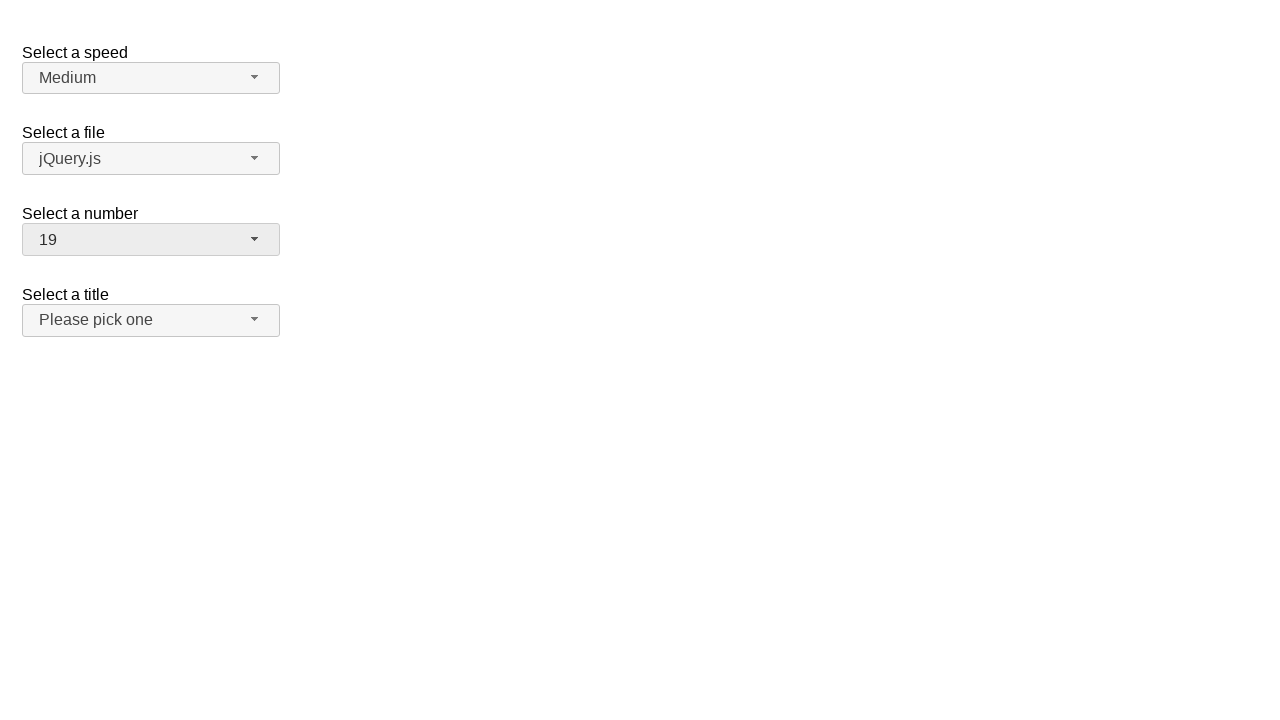

Verified '19' is displayed in dropdown button
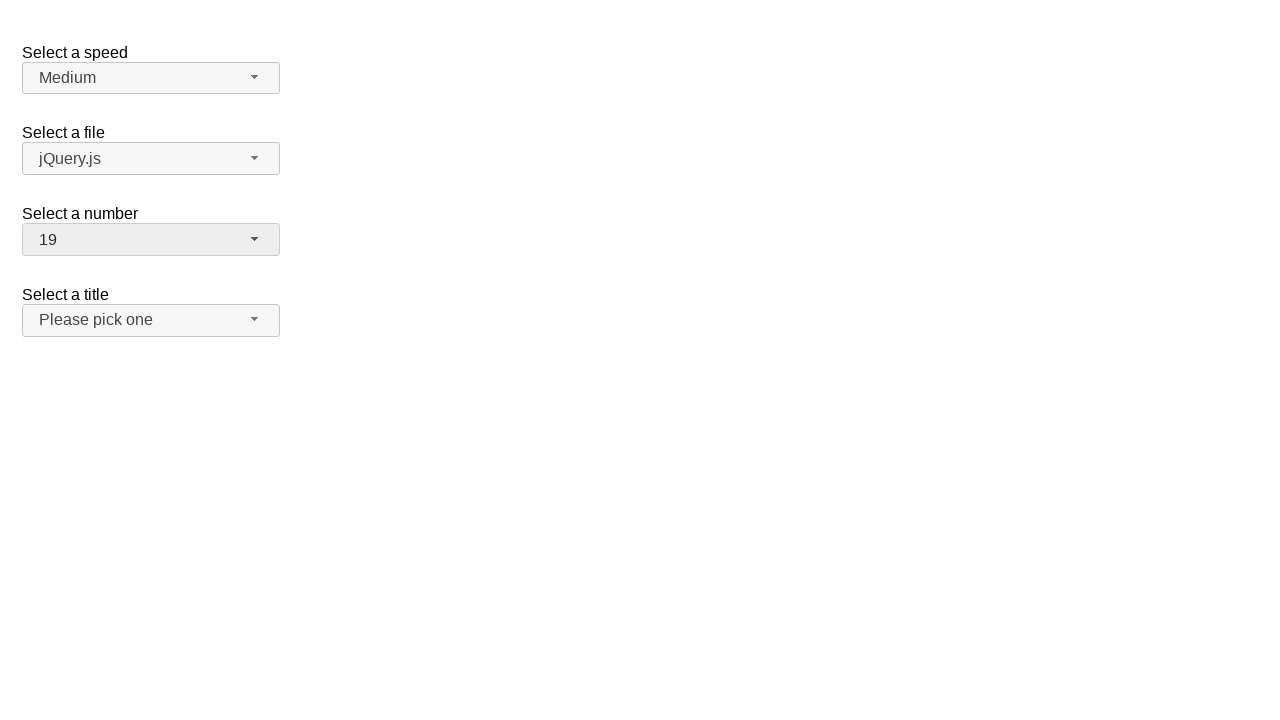

Clicked number dropdown button to open menu at (151, 240) on span#number-button
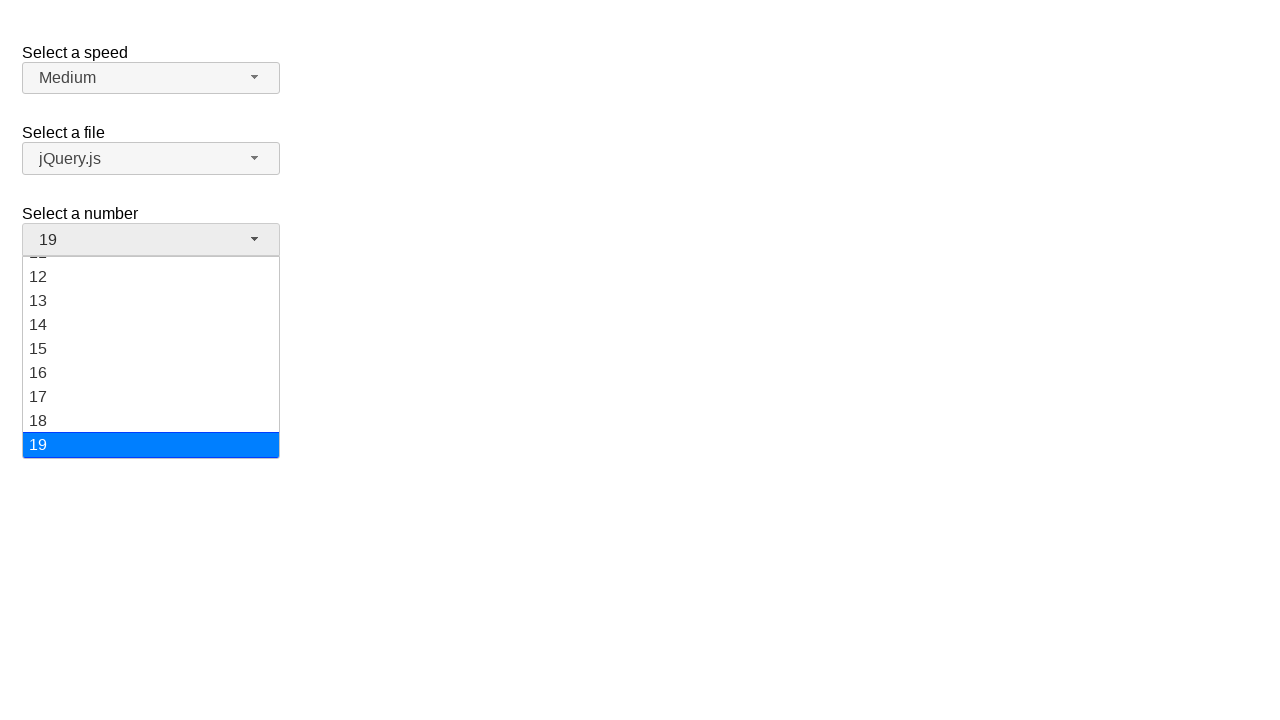

Dropdown menu items loaded
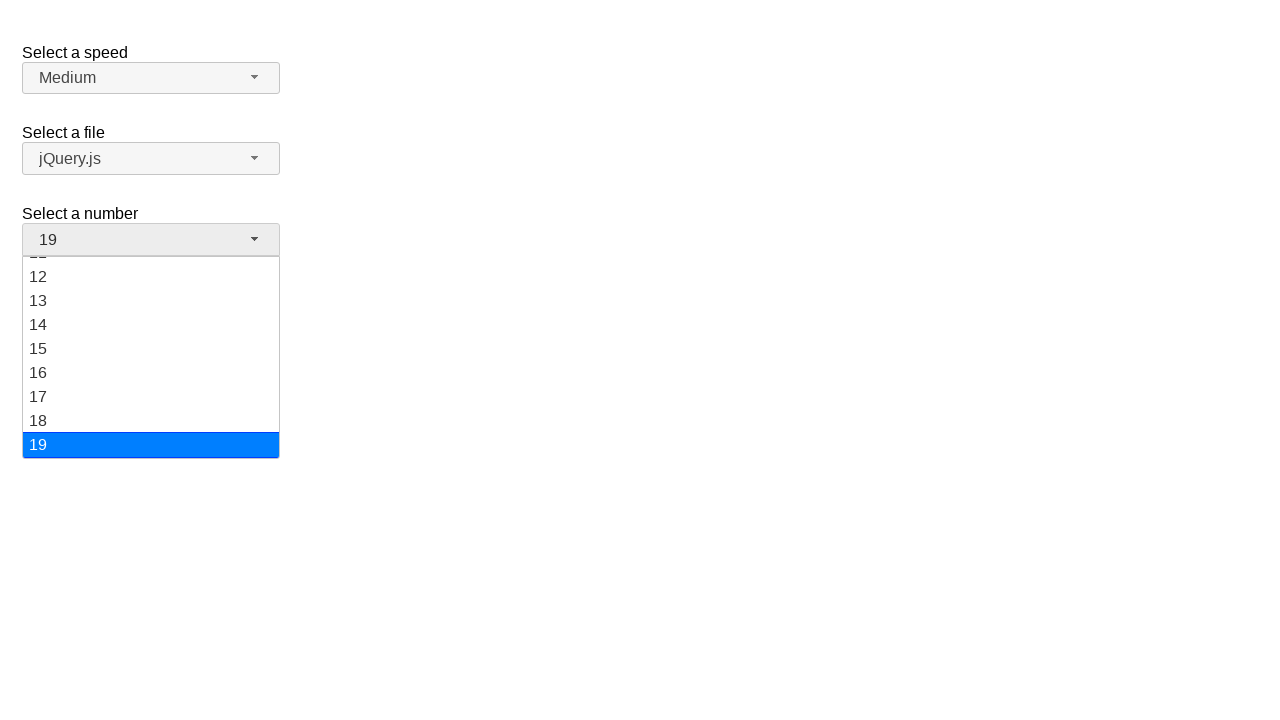

Selected '3' from dropdown menu at (151, 317) on ul#number-menu li.ui-menu-item div:has-text('3')
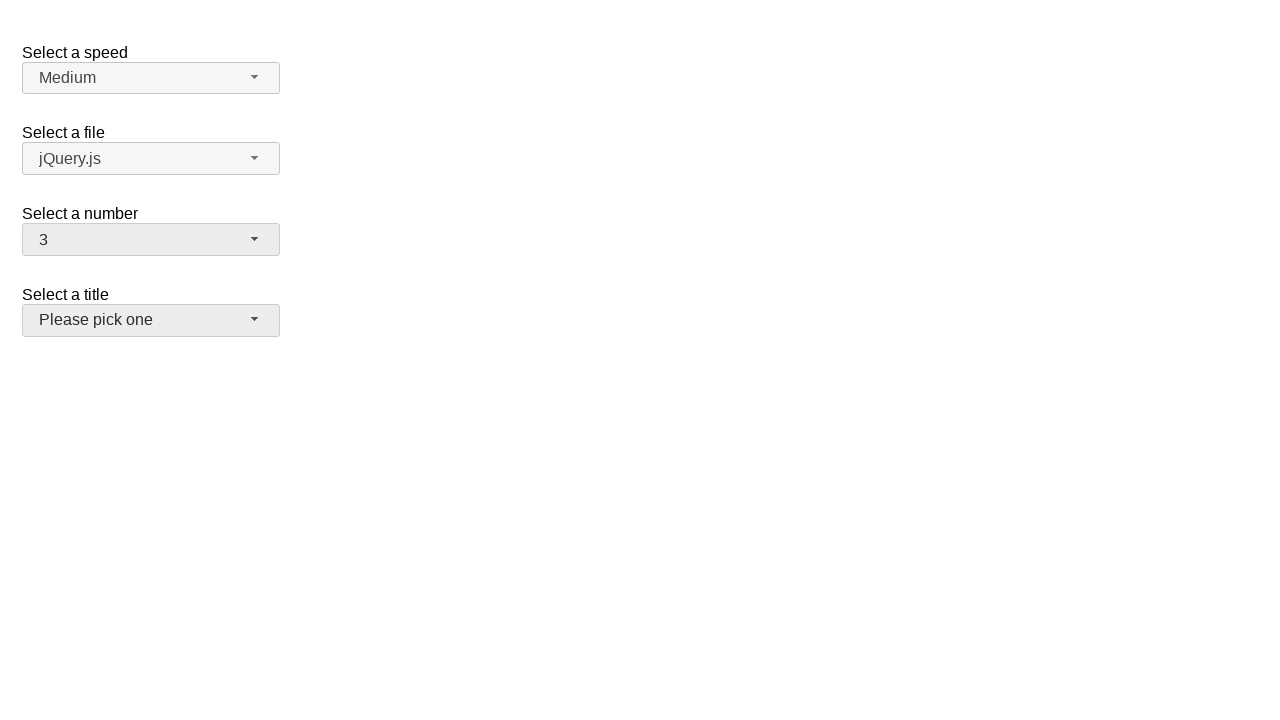

Verified '3' is displayed in dropdown button
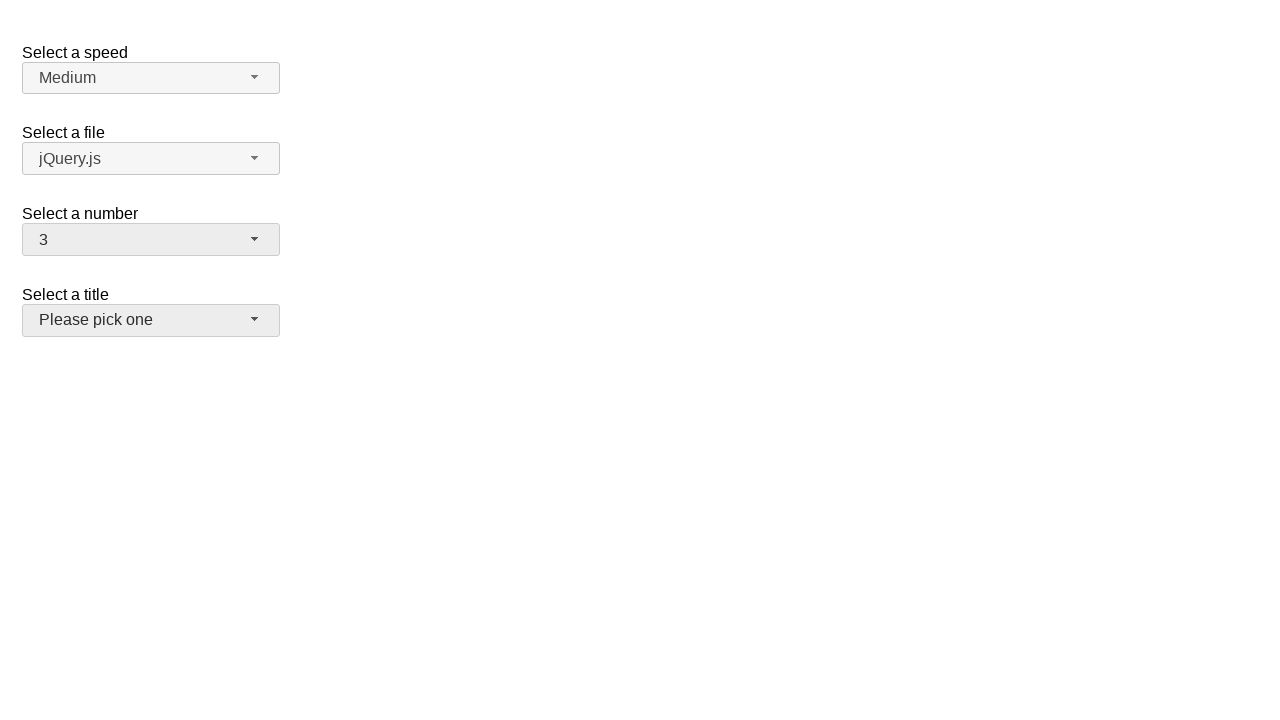

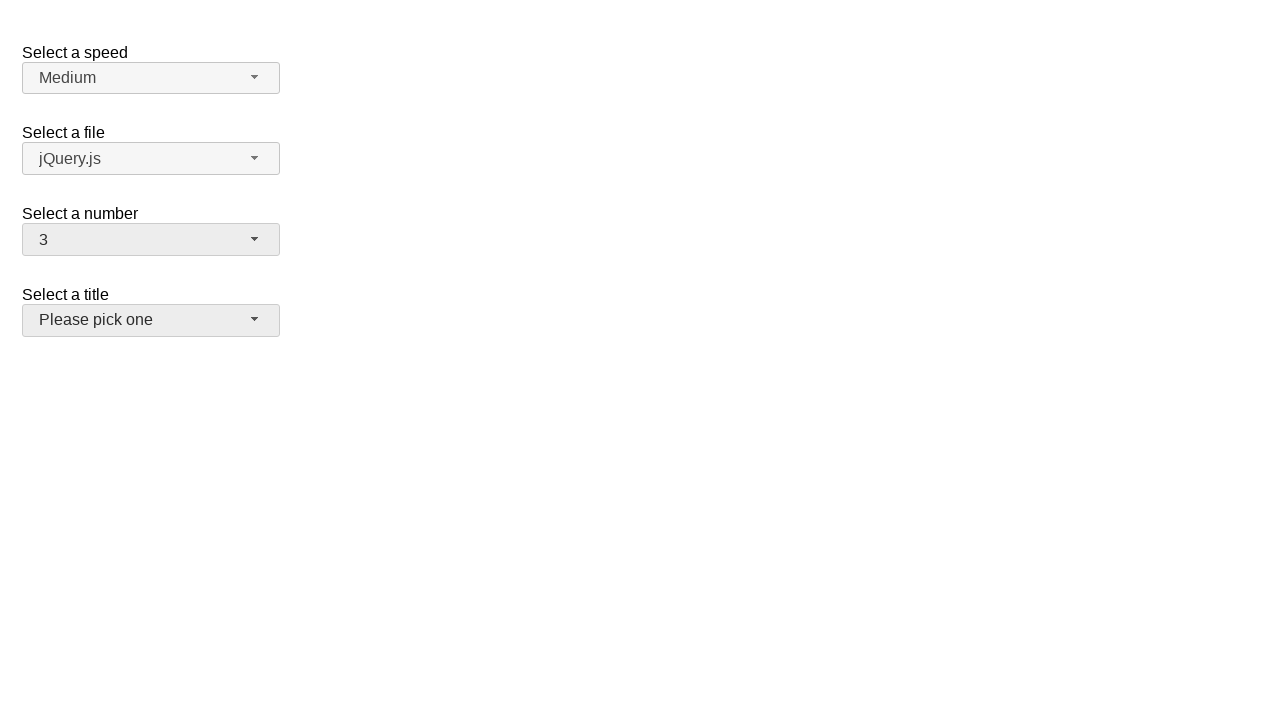